Tests the search functionality on python.org by entering a search query and verifying the results page loads

Starting URL: https://www.python.org

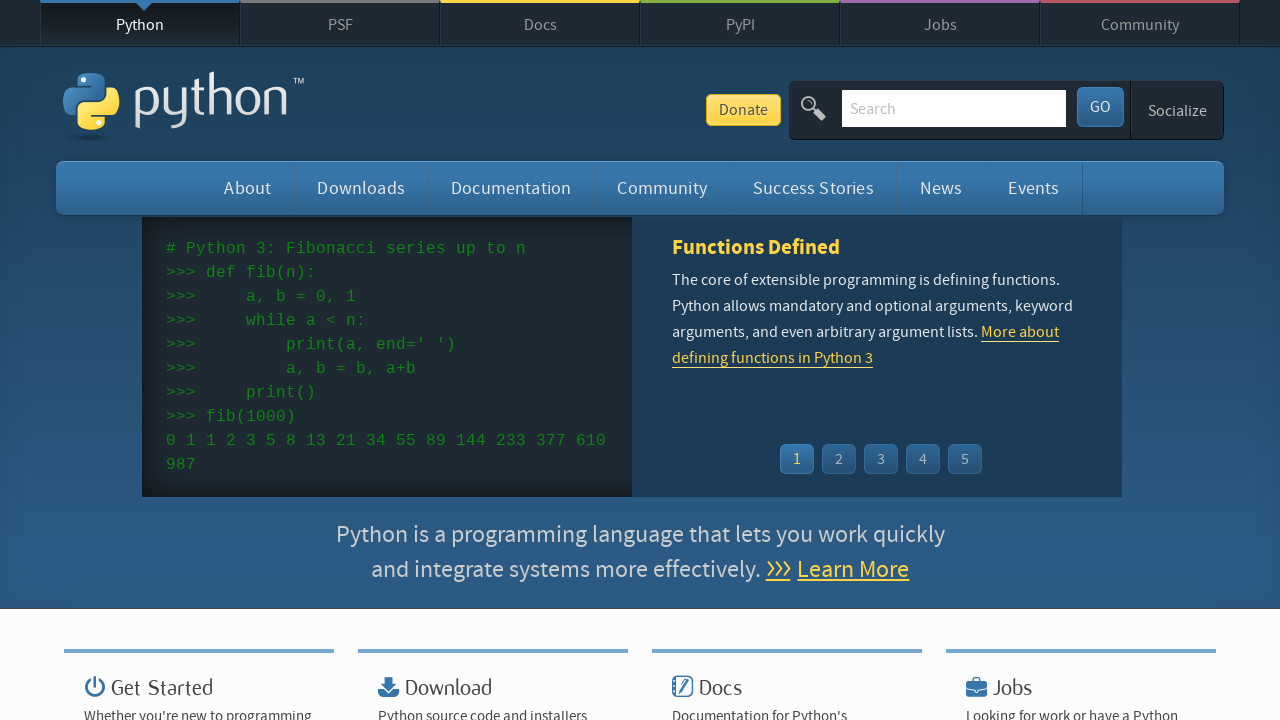

Clicked on search field to focus it at (954, 108) on #id-search-field
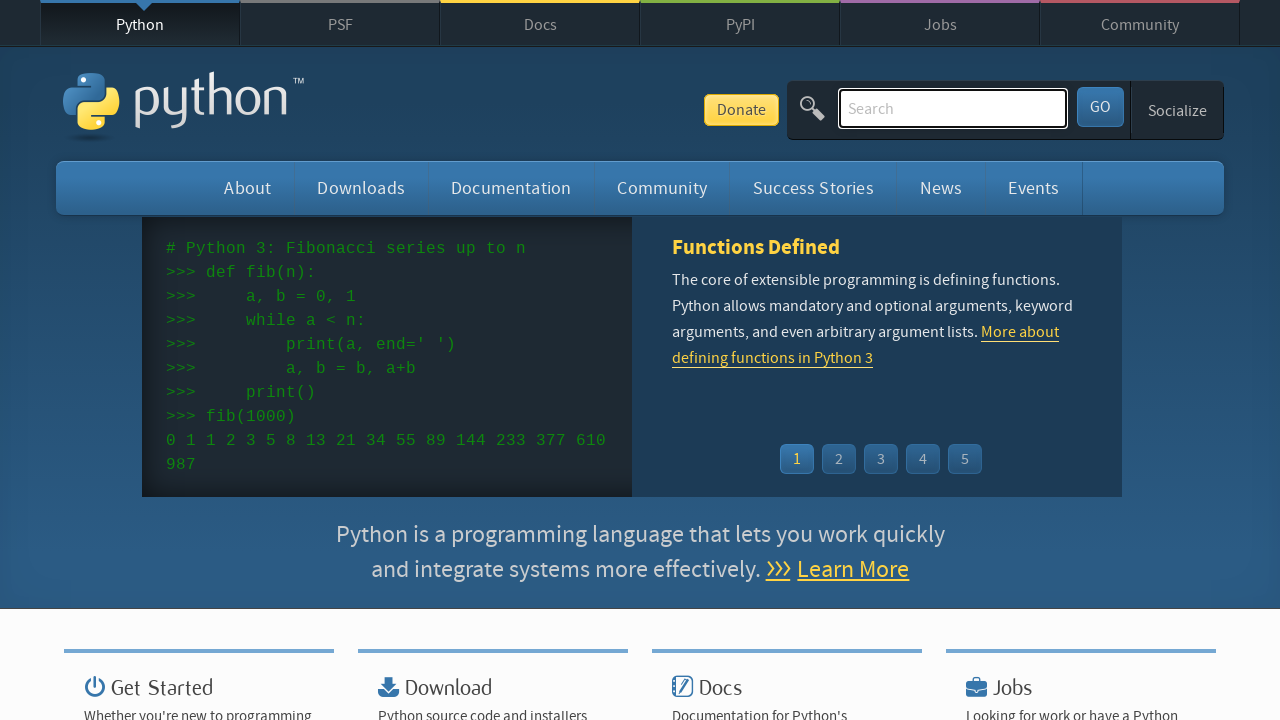

Entered search query 'testing' in search field on #id-search-field
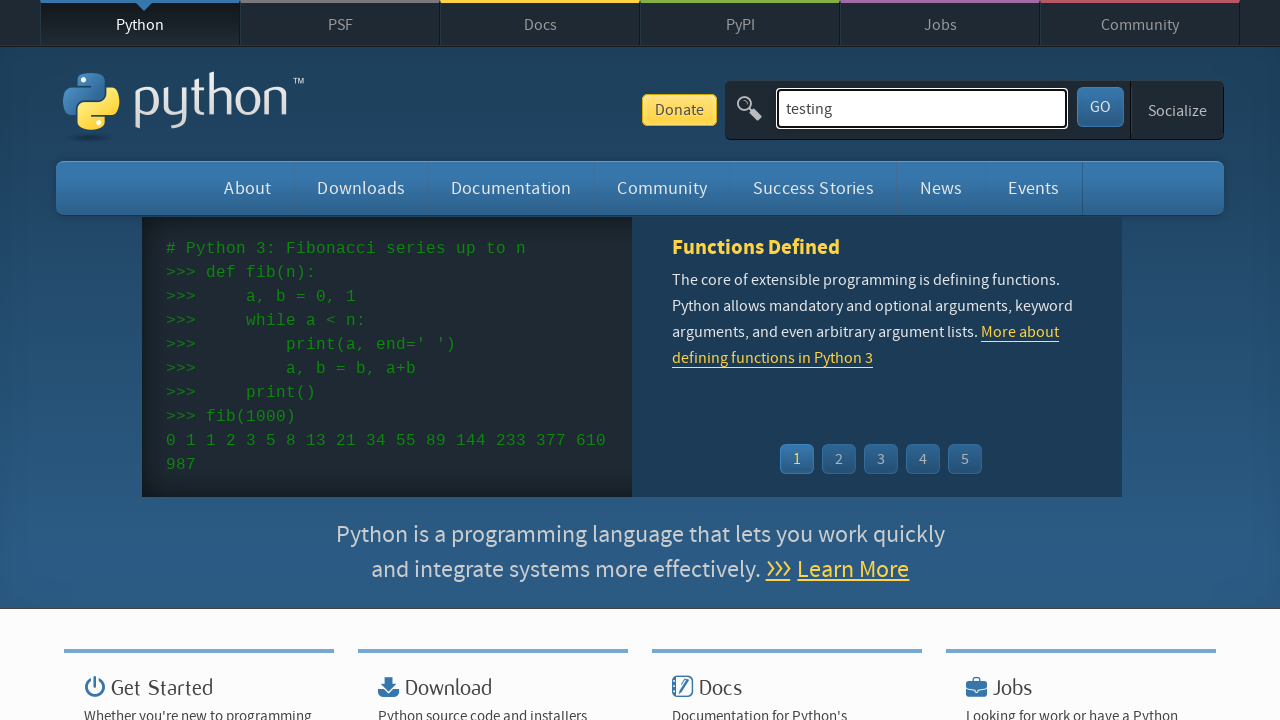

Clicked submit button to perform search at (1100, 107) on #submit
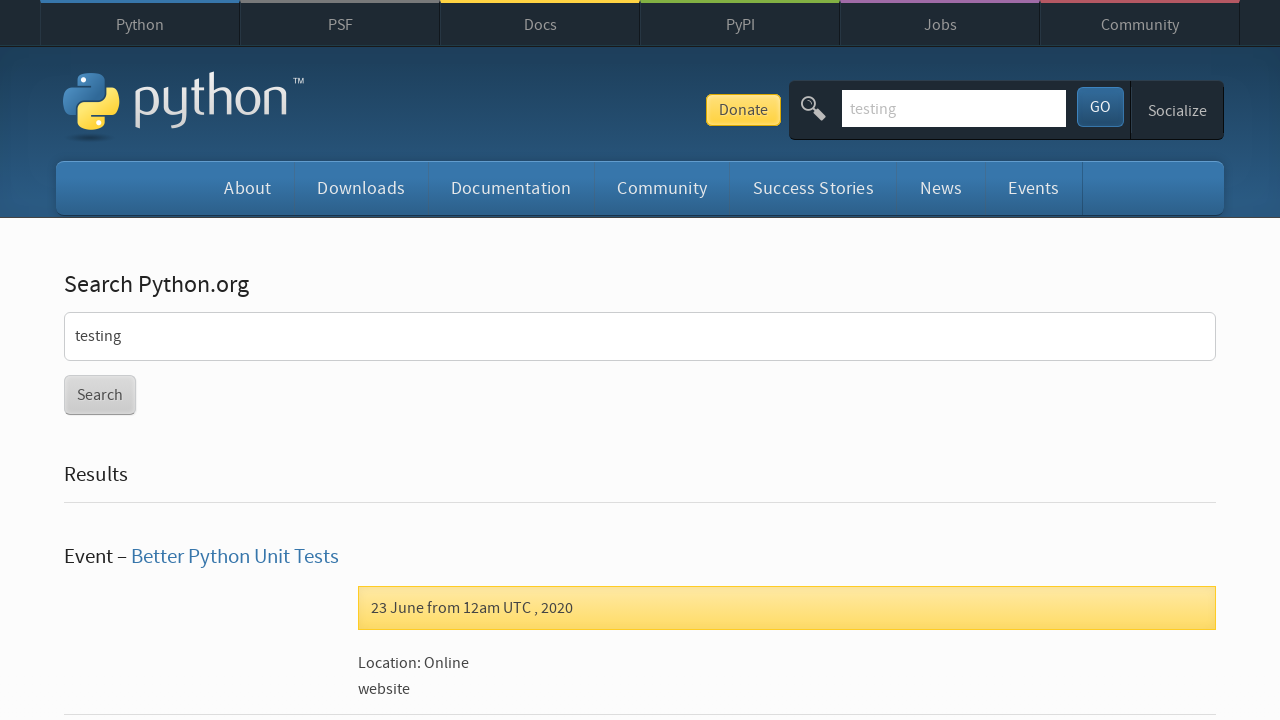

Search results page loaded successfully with results header
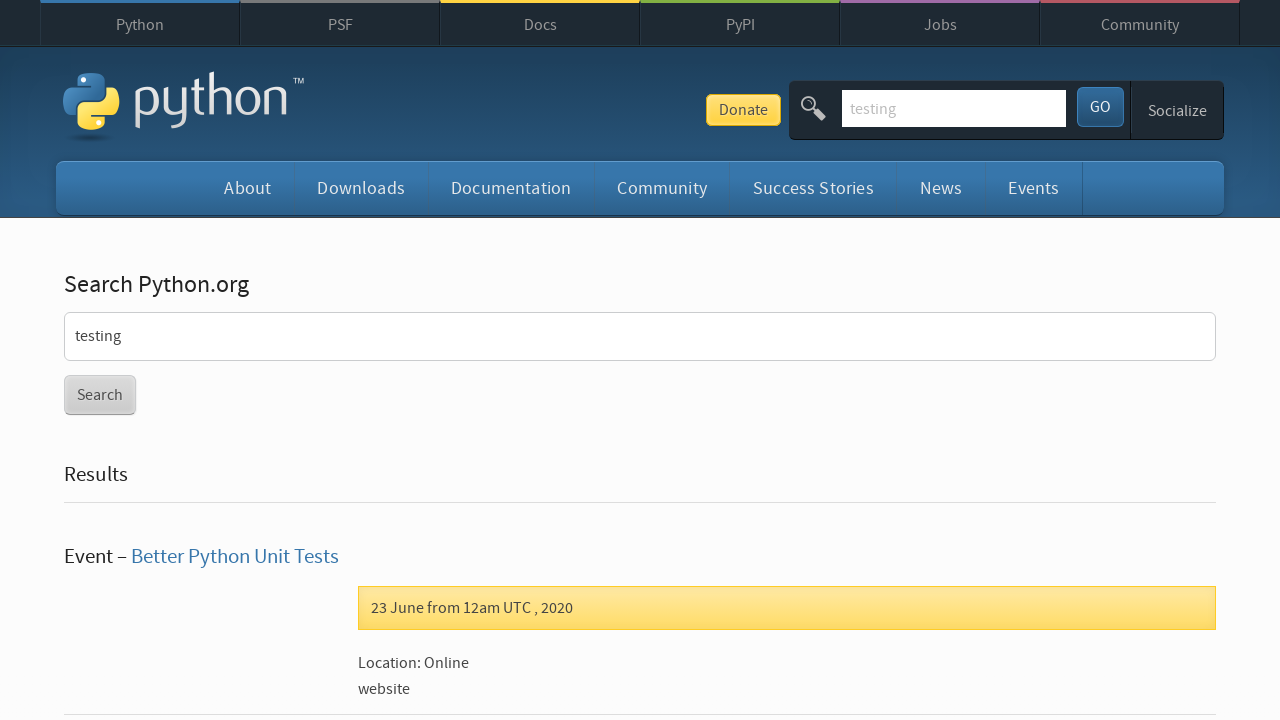

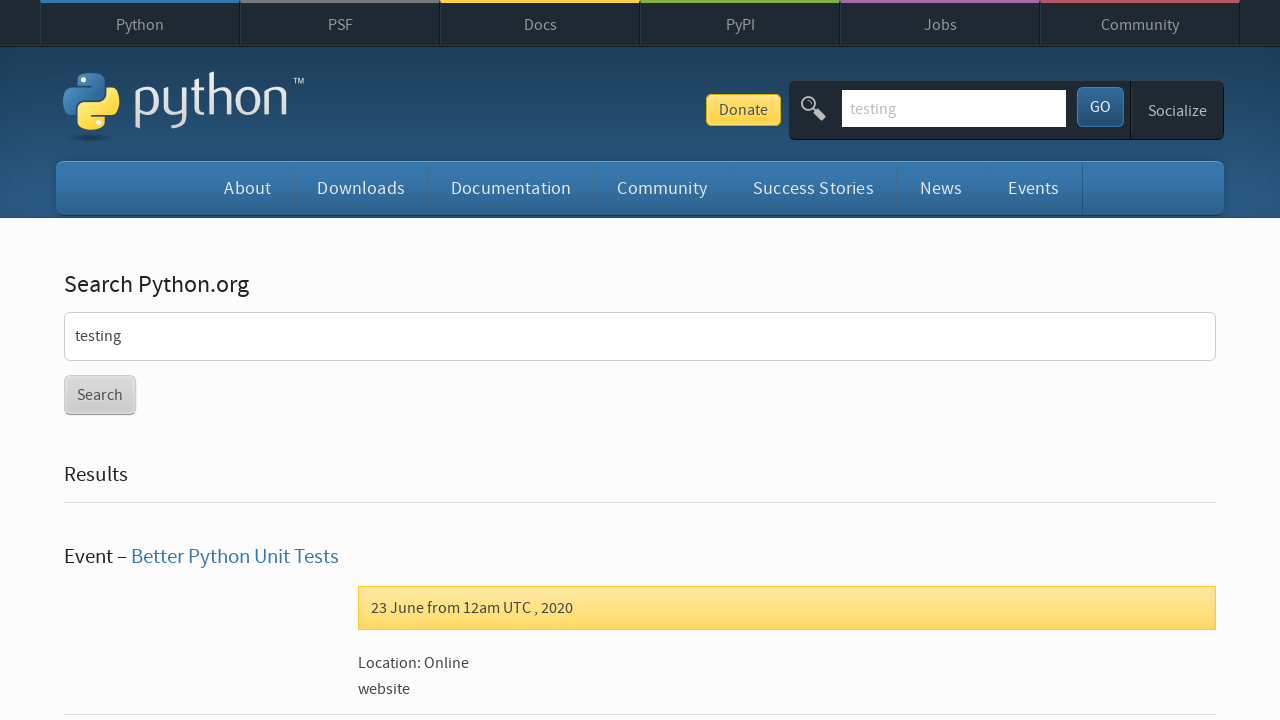